Tests XPath locators by clicking on an alert button using both absolute and relative XPath

Starting URL: http://omayo.blogspot.com

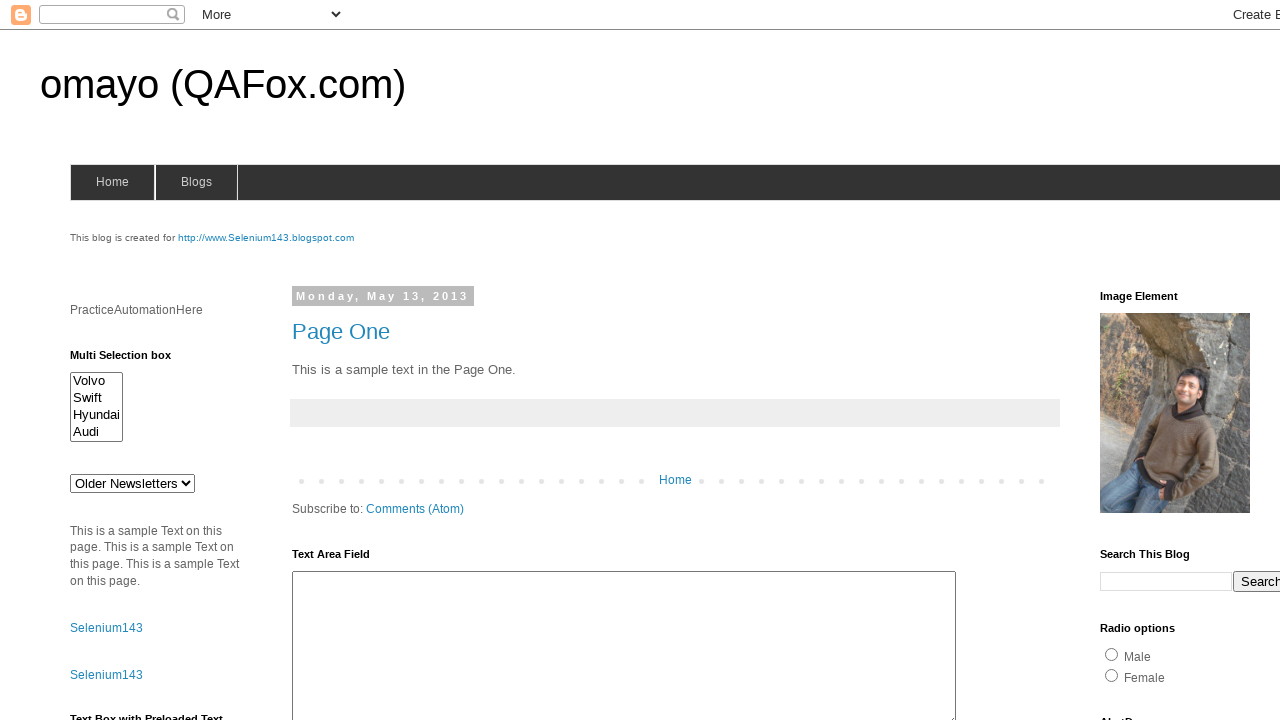

Clicked on alert button using relative XPath locator //*[@id='alert1'] at (1154, 361) on xpath=//*[@id='alert1']
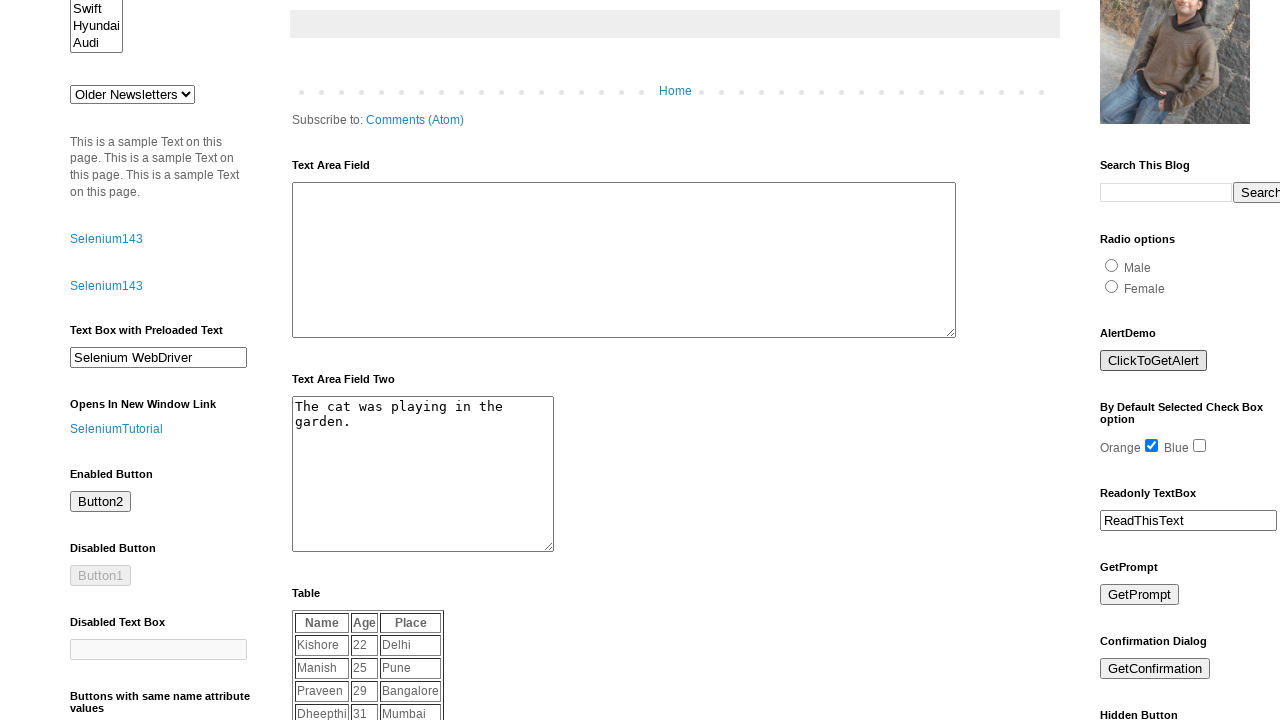

Set up dialog handler to accept alerts
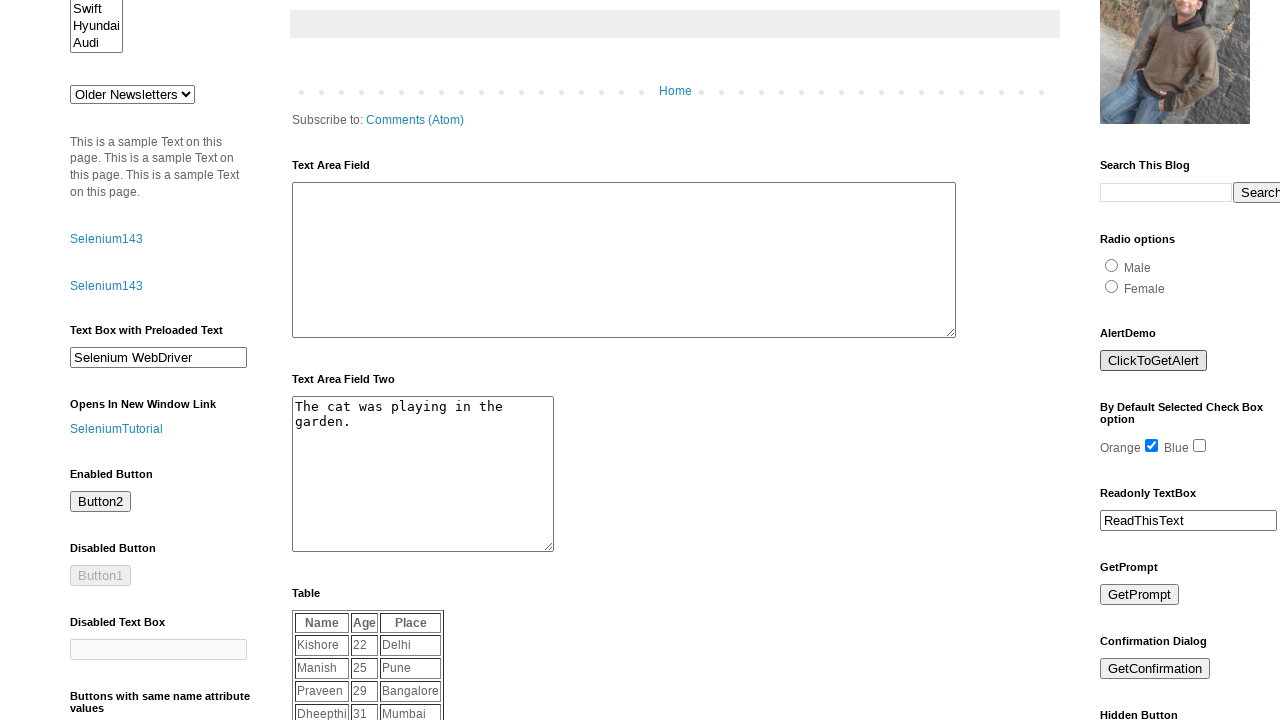

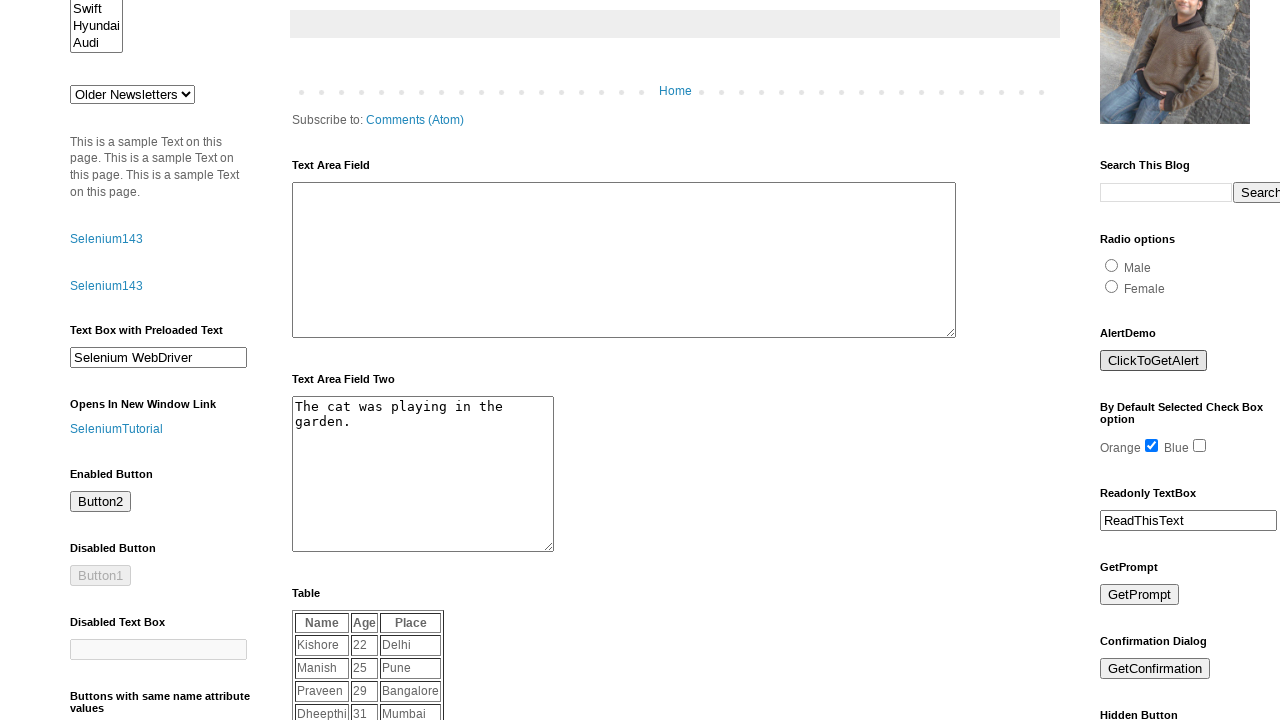